Navigates to bloxd.io and waits for the page to fully load and render, then takes a screenshot to verify the page is displayed correctly.

Starting URL: https://bloxd.io/

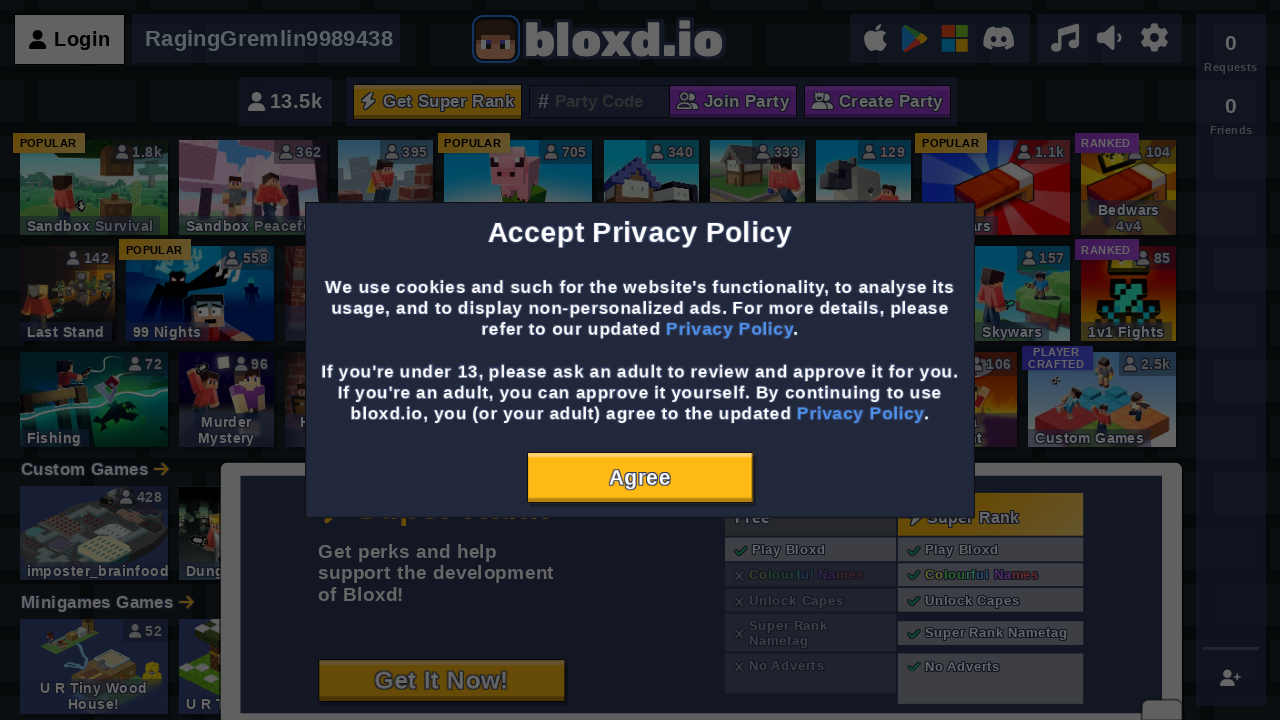

Waited for page load state to complete
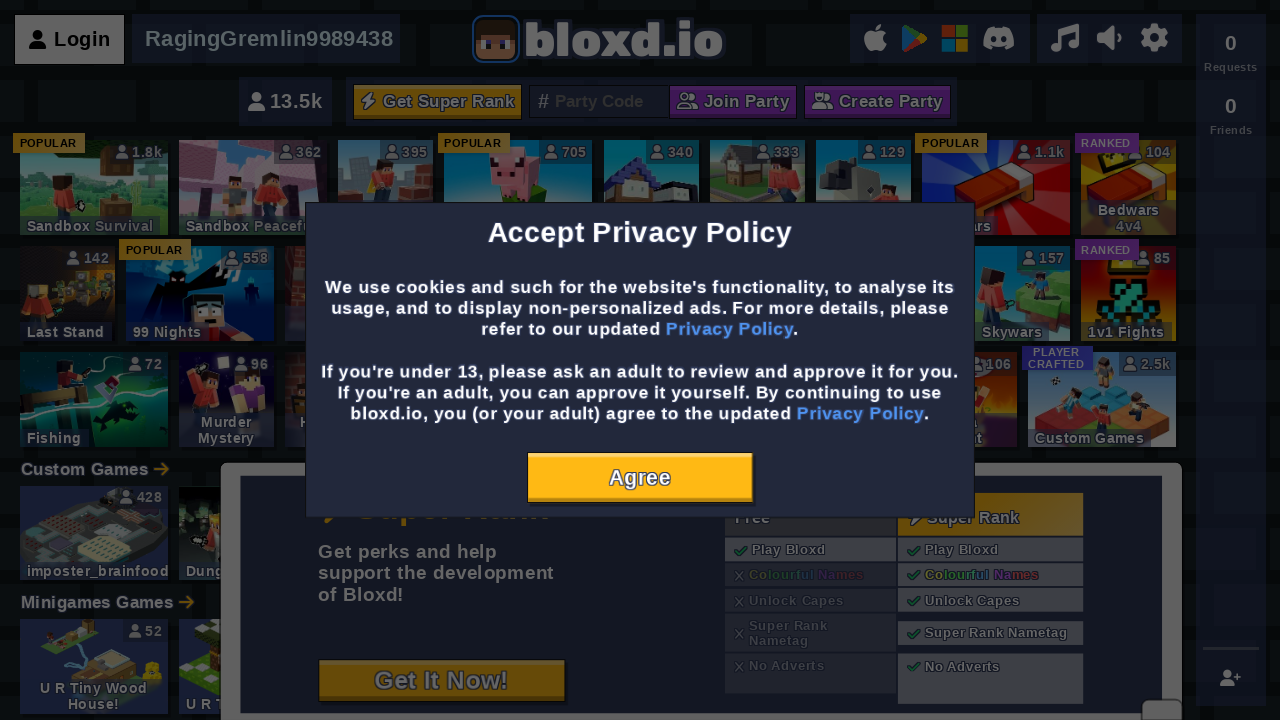

Waited 10 seconds for dynamic elements to render
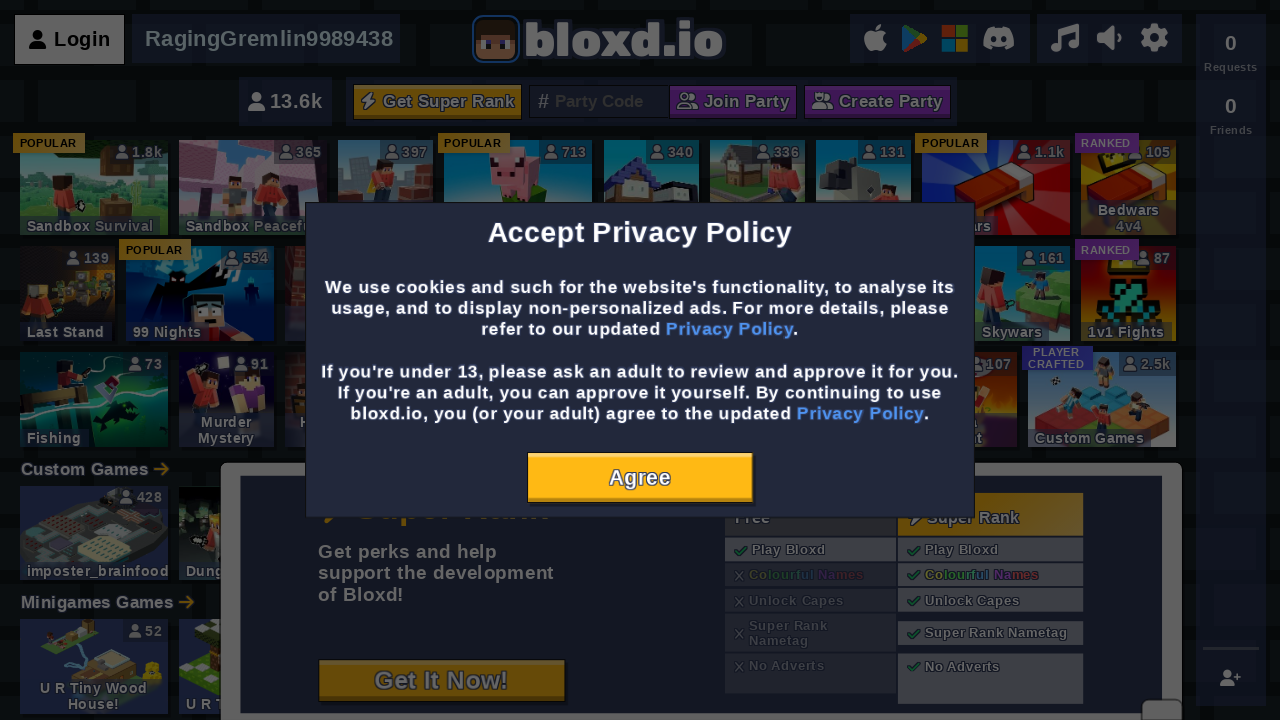

Captured screenshot to verify bloxd.io page displayed correctly
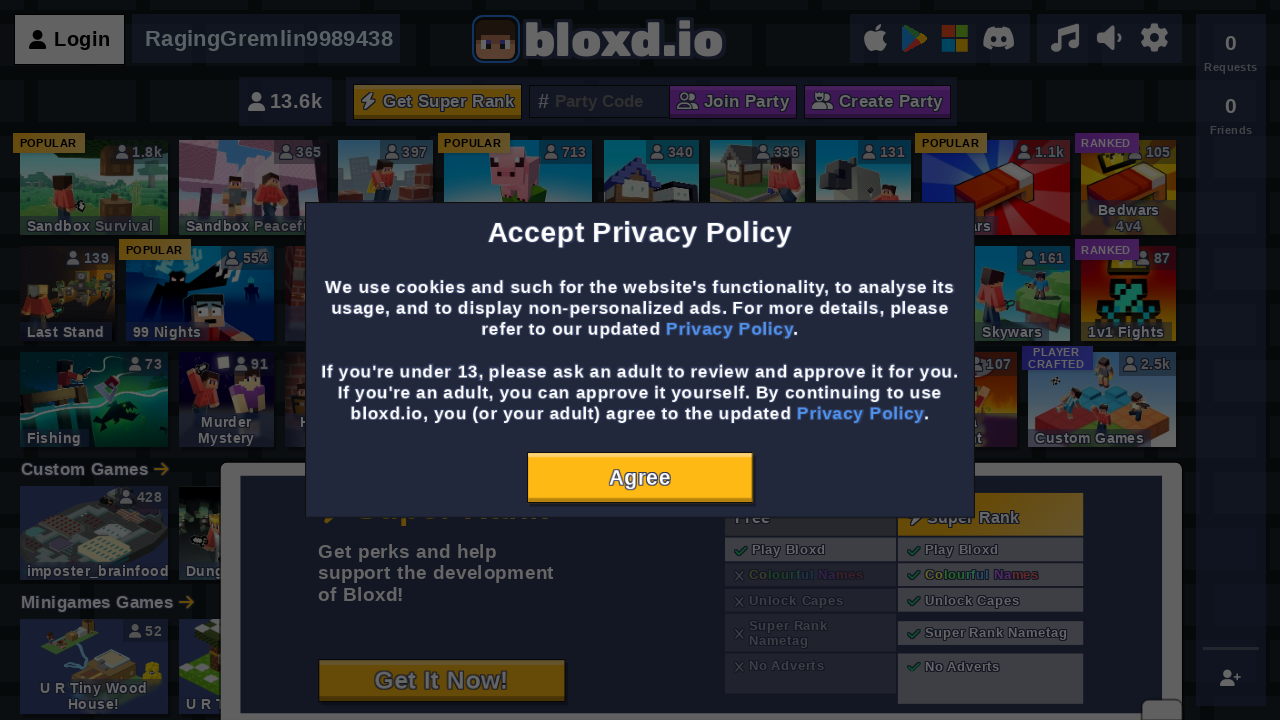

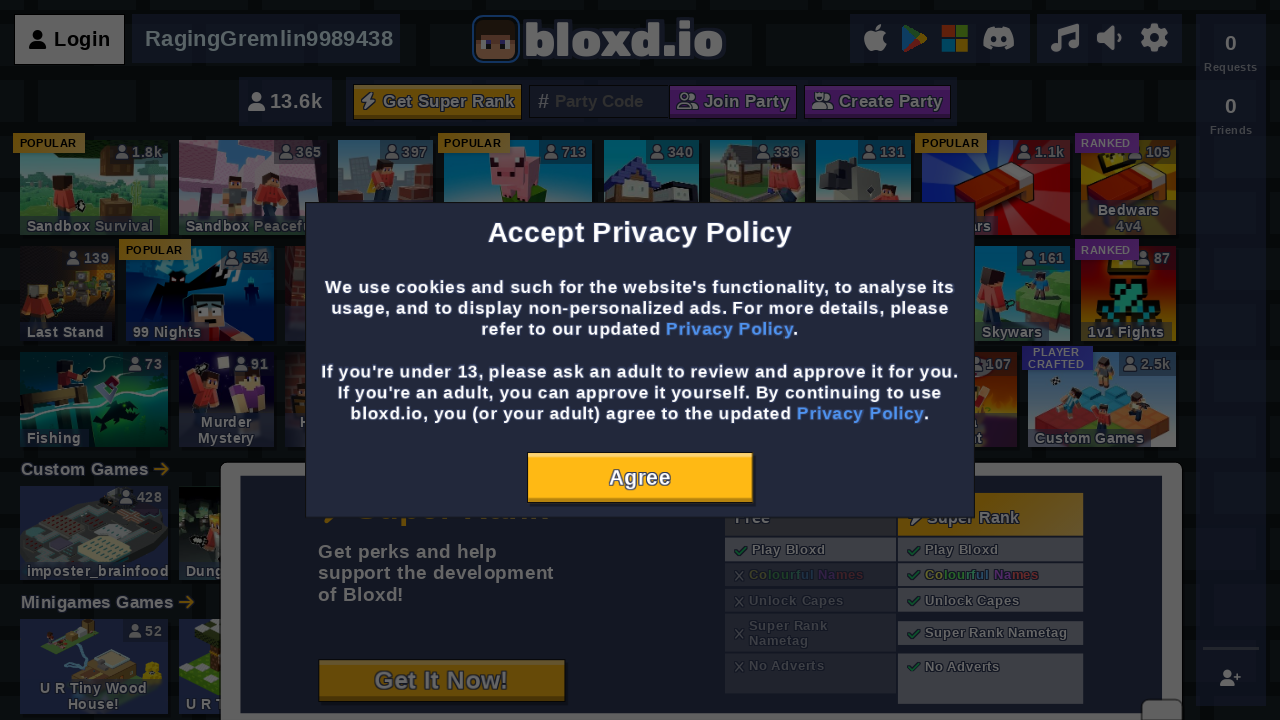